Navigates to an automation practice page, scrolls to a table section, and verifies the table structure is present

Starting URL: https://rahulshettyacademy.com/AutomationPractice/

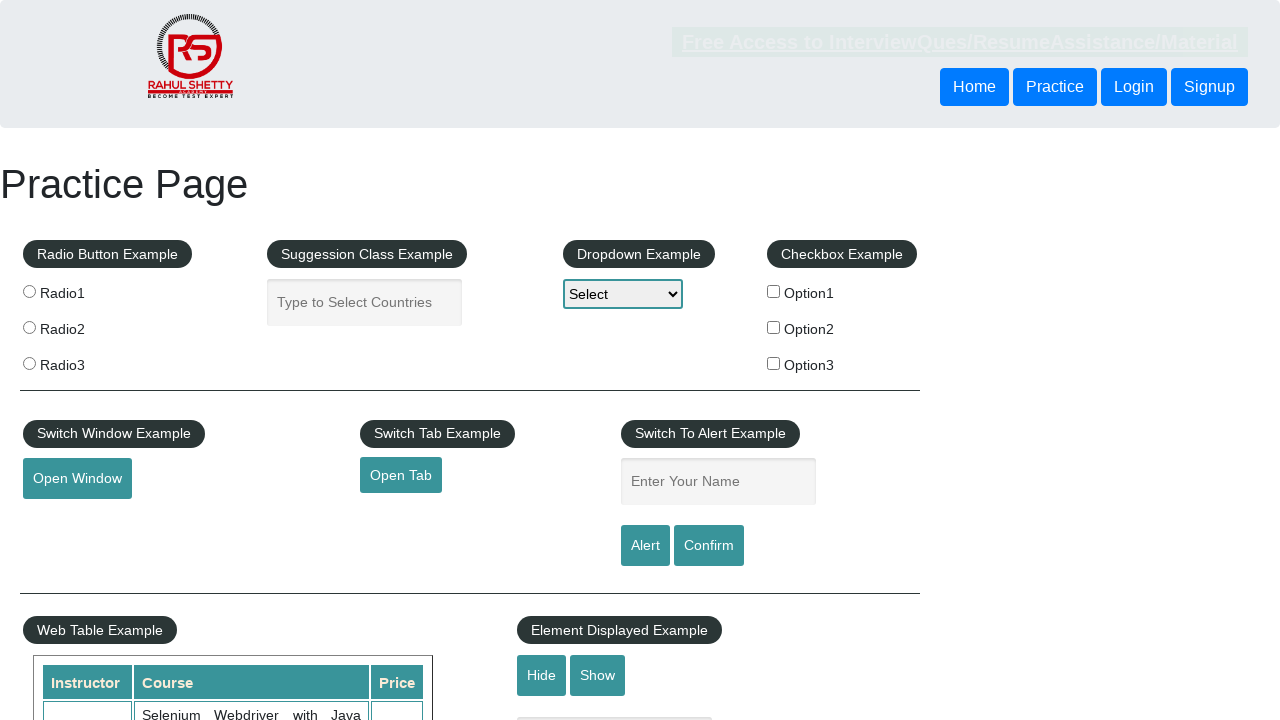

Scrolled down 550 pixels to reach table section
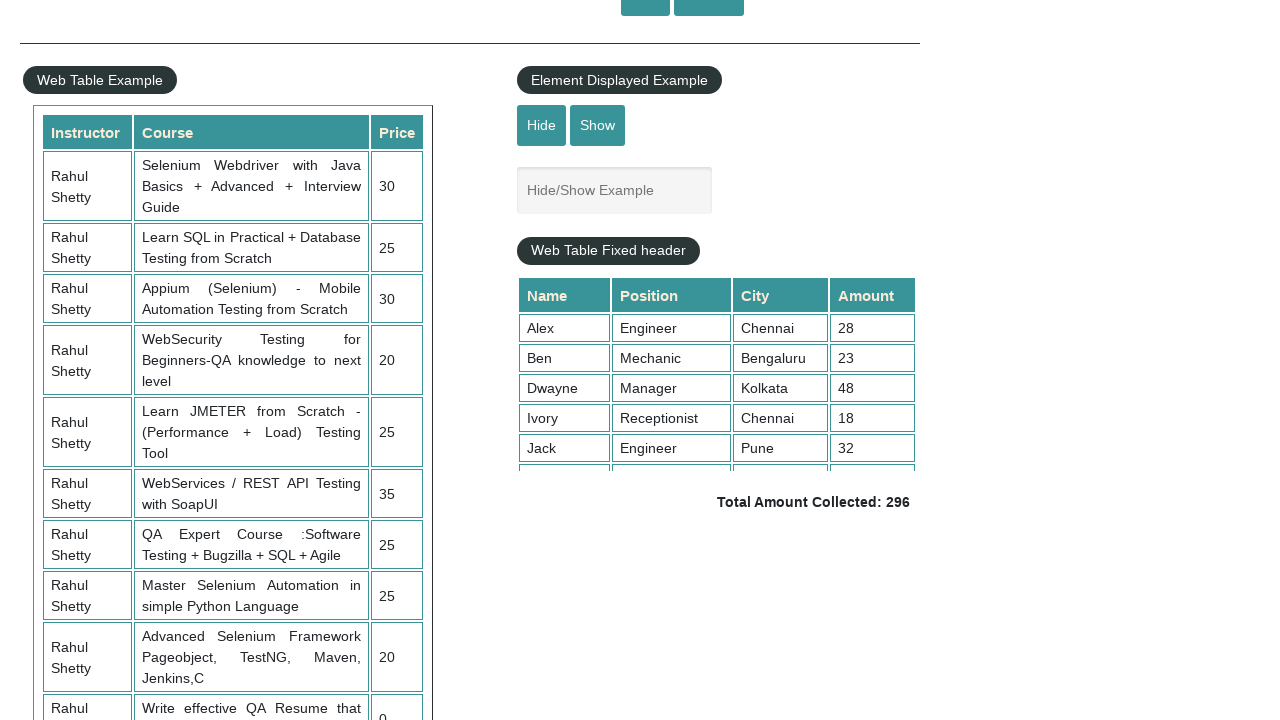

Verified table body rows are present
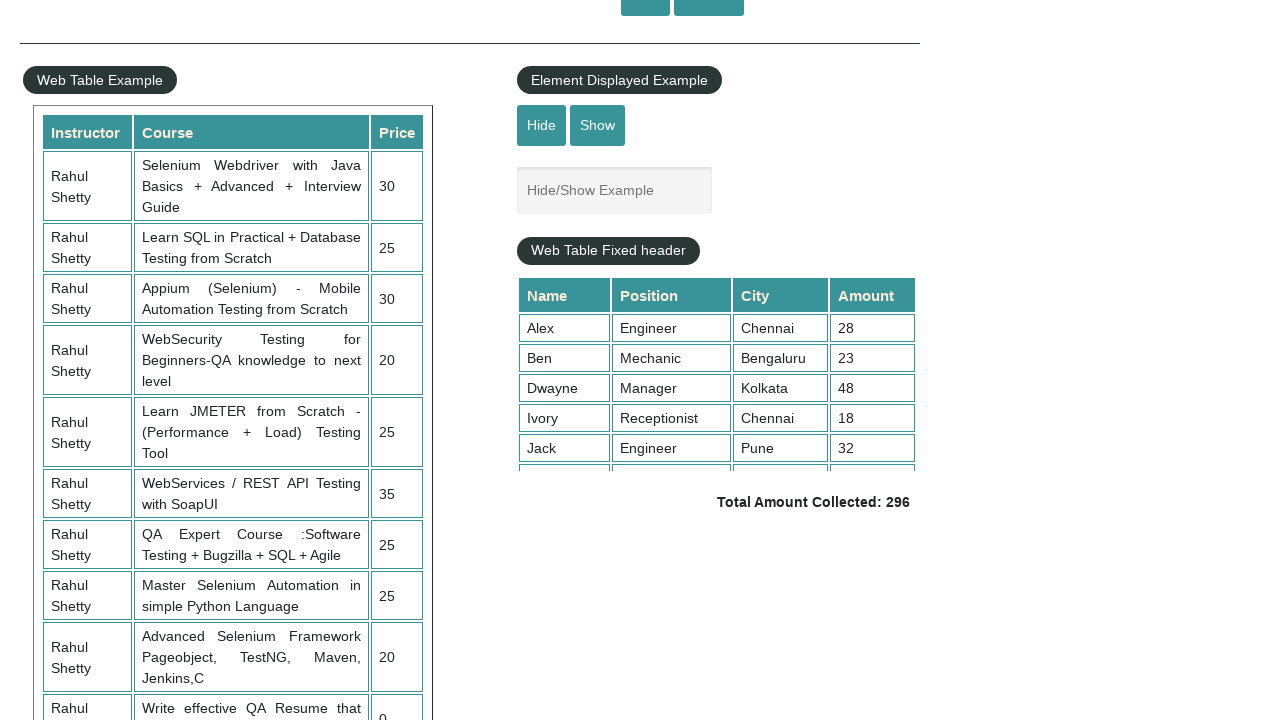

Confirmed table rows exist using XPath selector
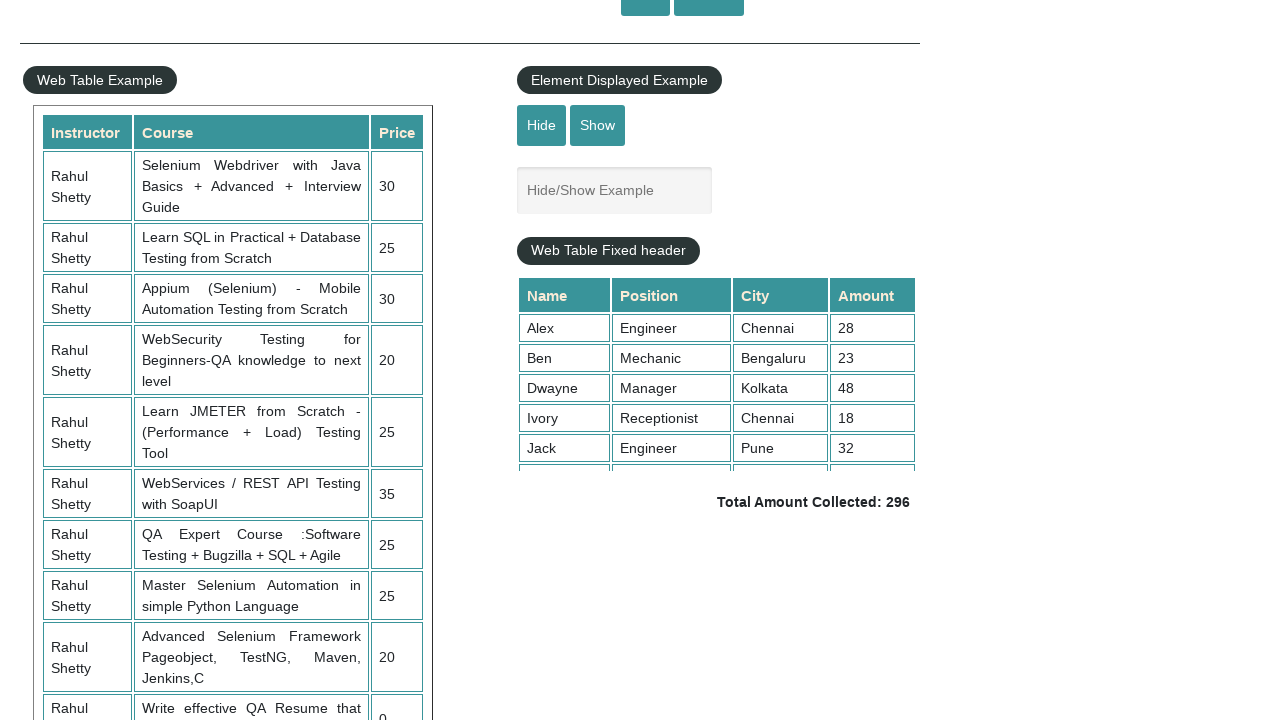

Confirmed table headers exist within table body rows
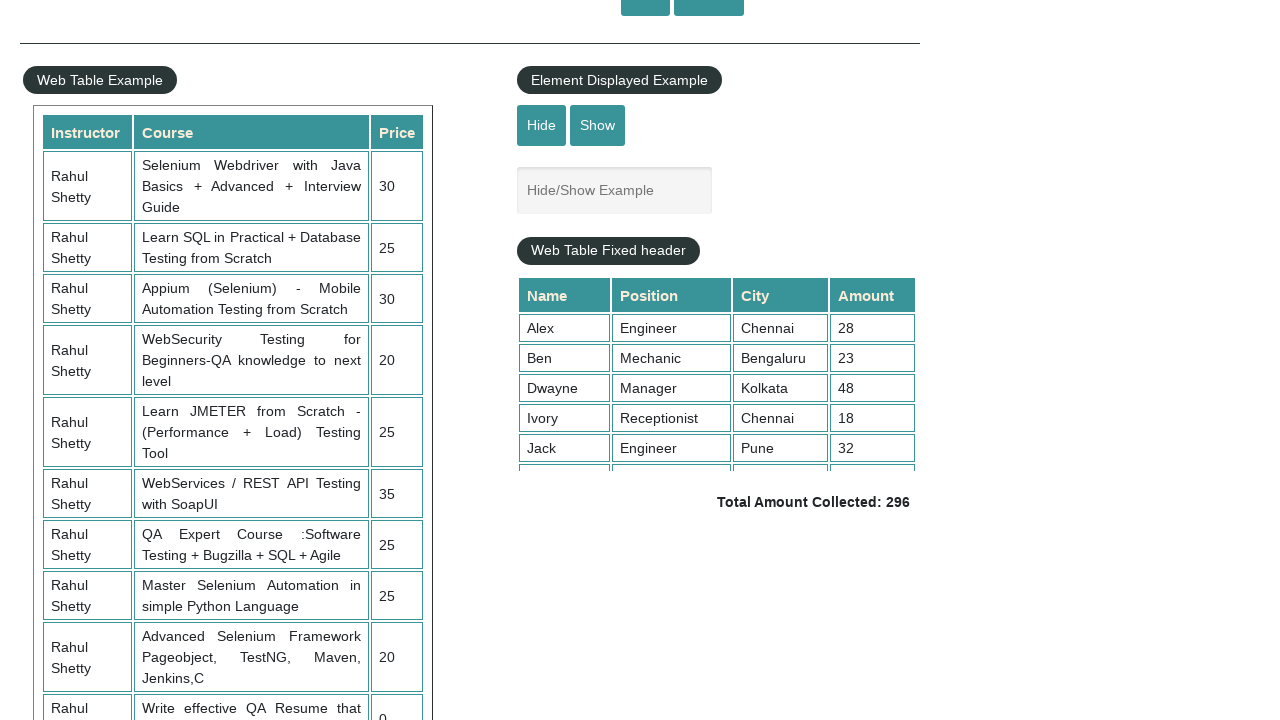

Verified first table row is present
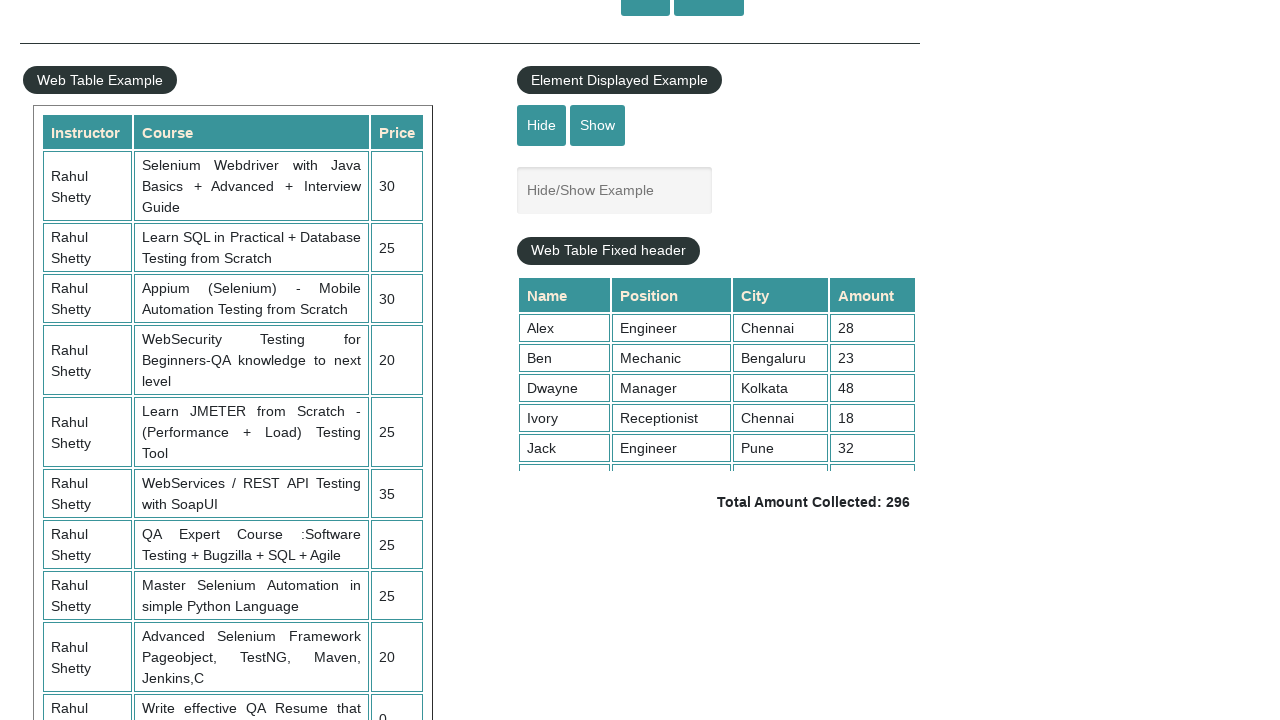

Verified fourth table row is present
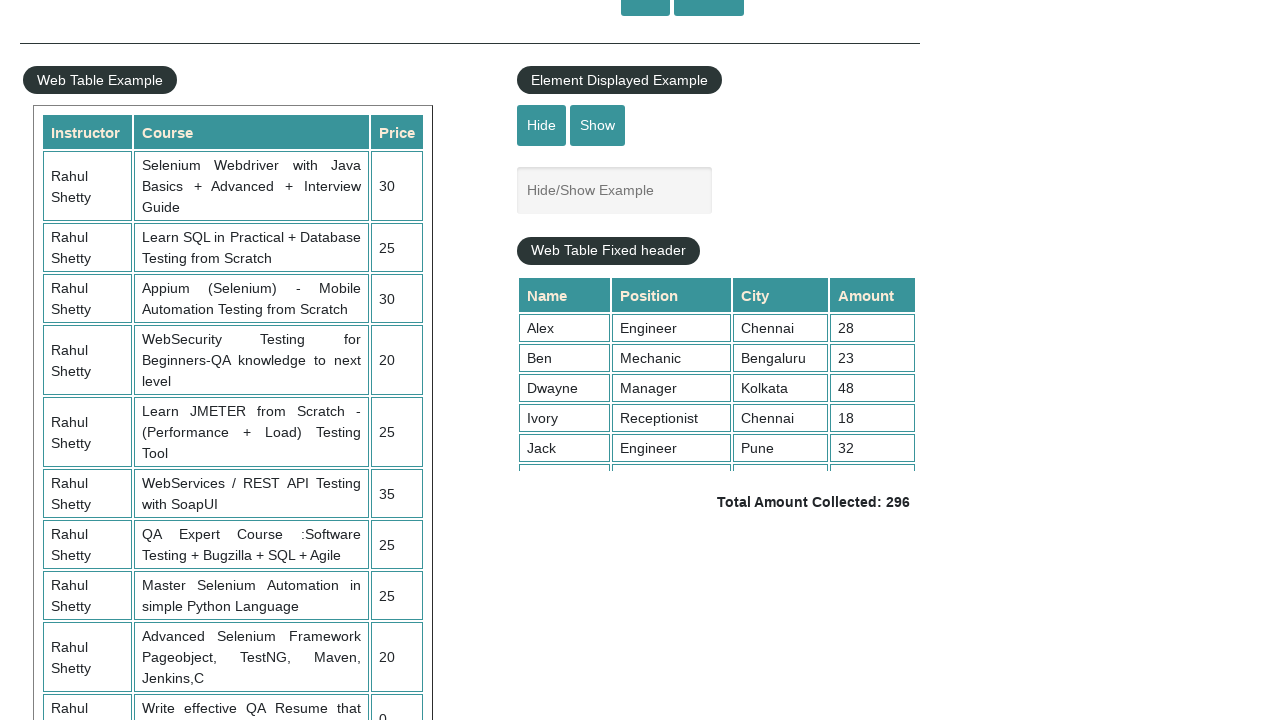

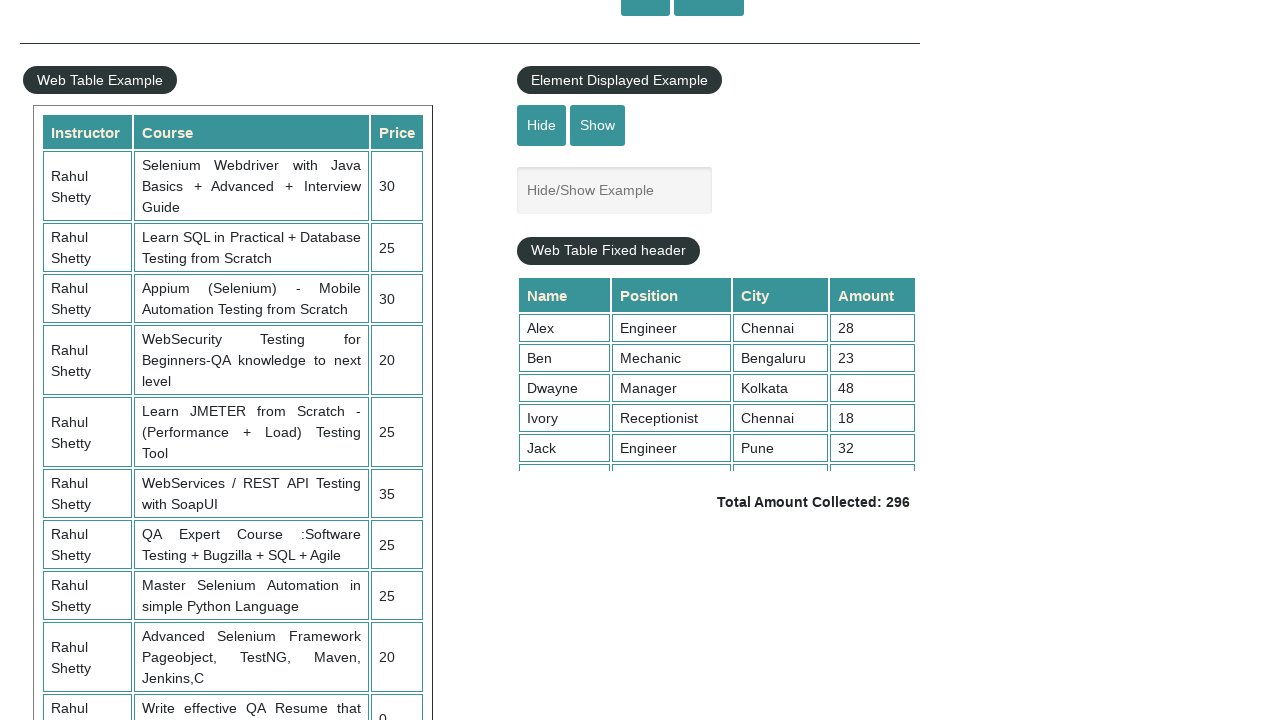